Navigates to a Reddit minimal project page hosted on Netlify and verifies the page loads

Starting URL: https://redditminimalproject.netlify.app/

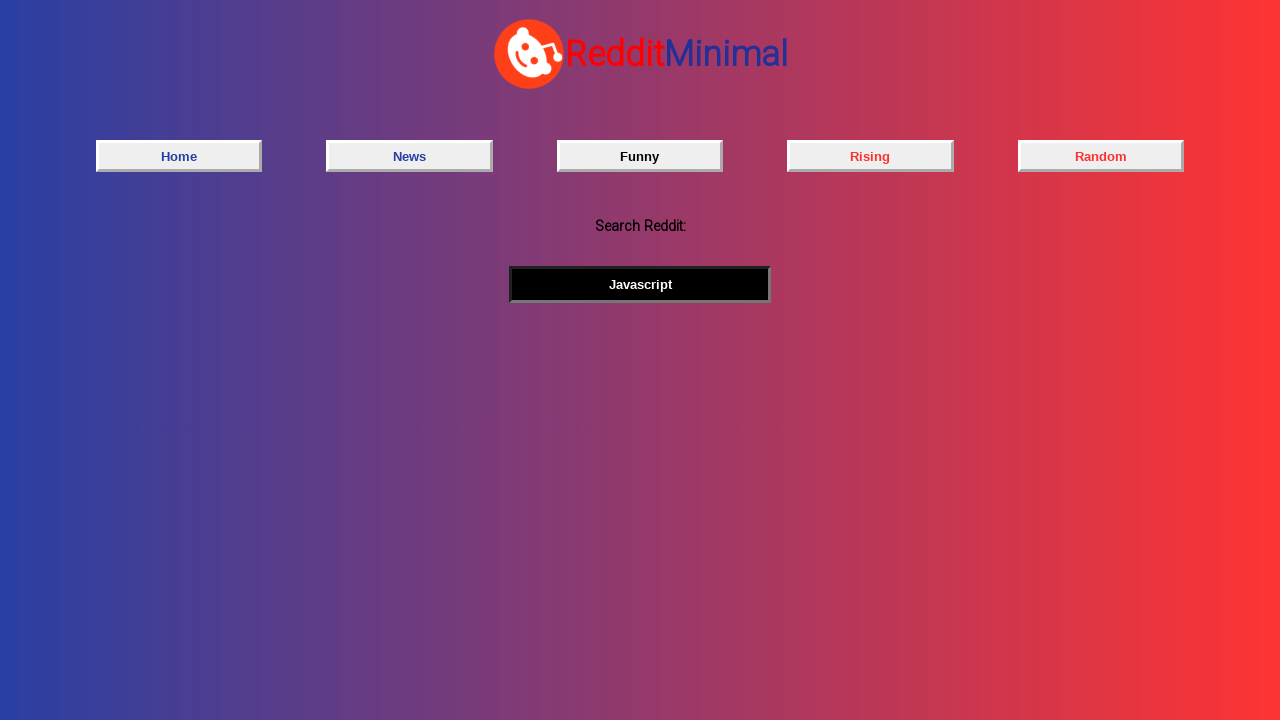

Waited for page DOM to fully load
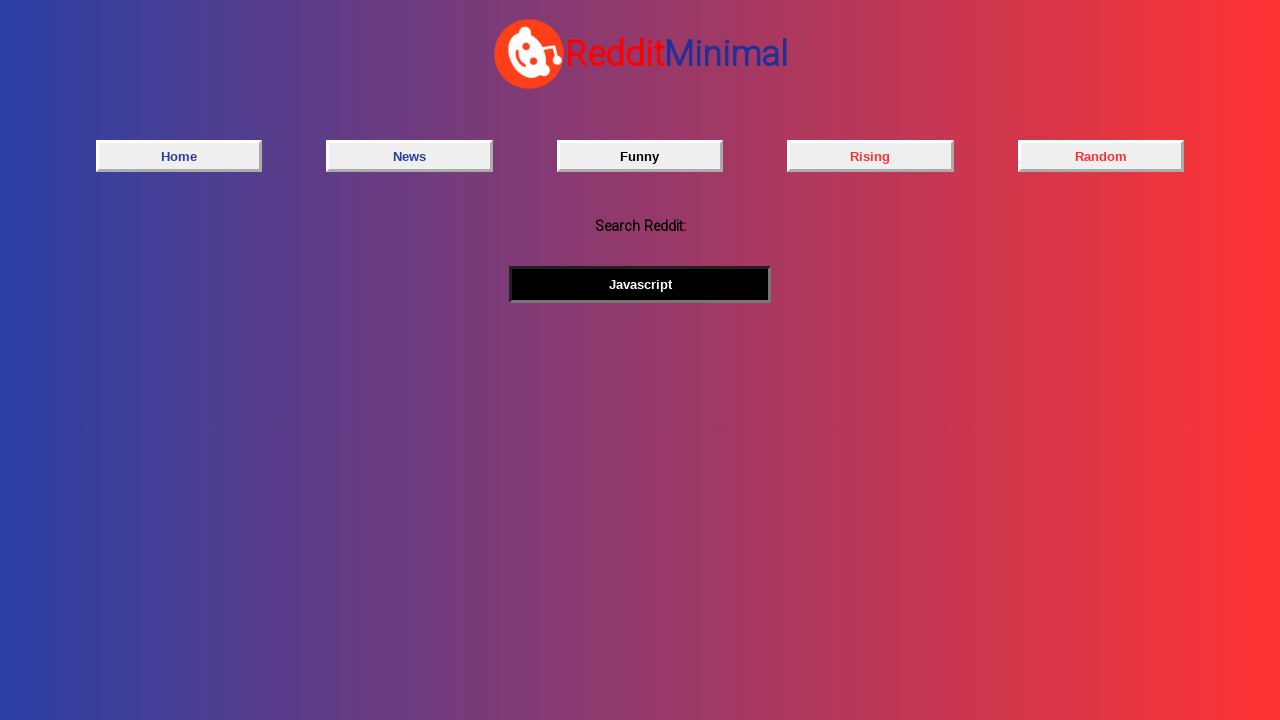

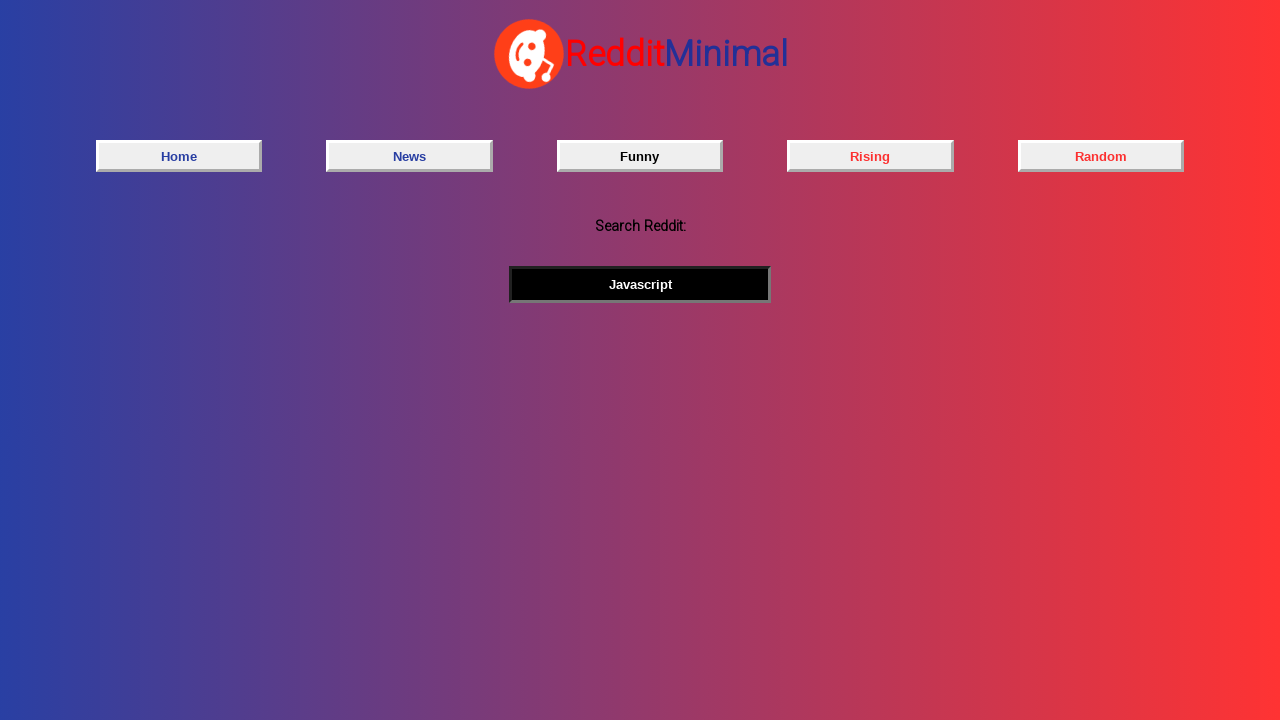